Tests AJAX functionality by clicking a button that triggers an AJAX request and verifying the dynamically loaded content

Starting URL: http://uitestingplayground.com/ajax

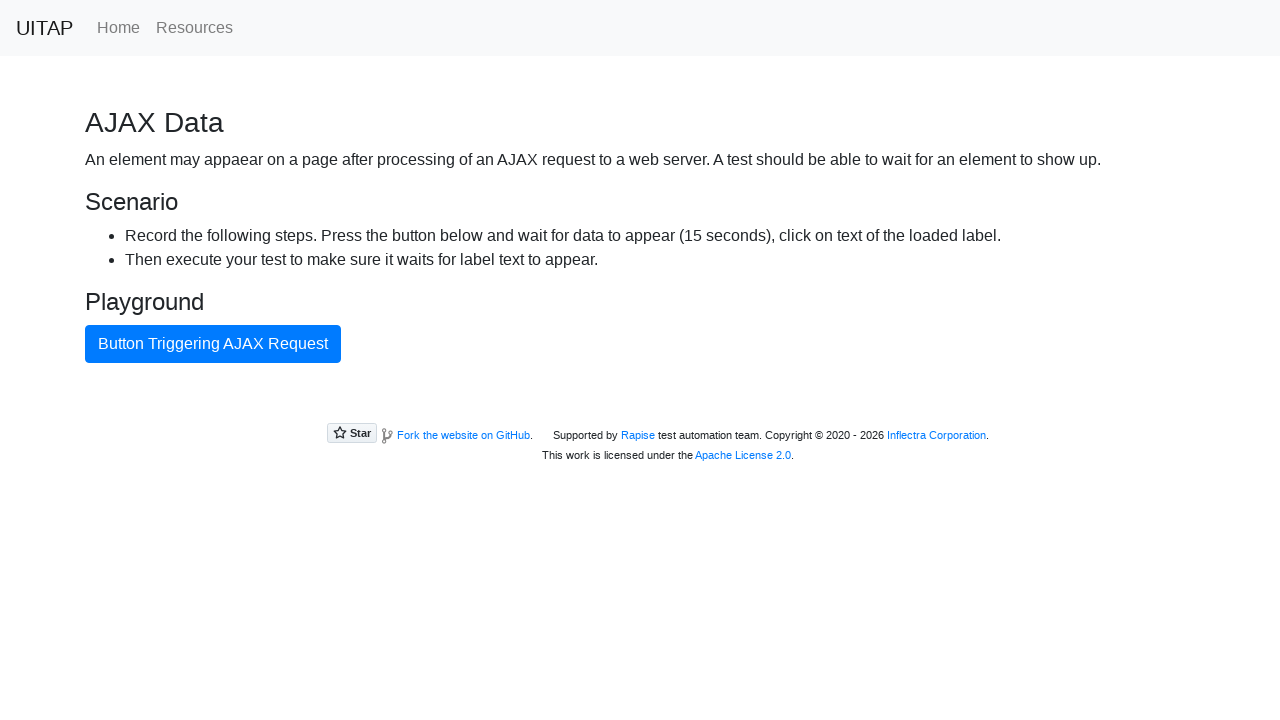

Clicked AJAX button to trigger request at (213, 344) on #ajaxButton
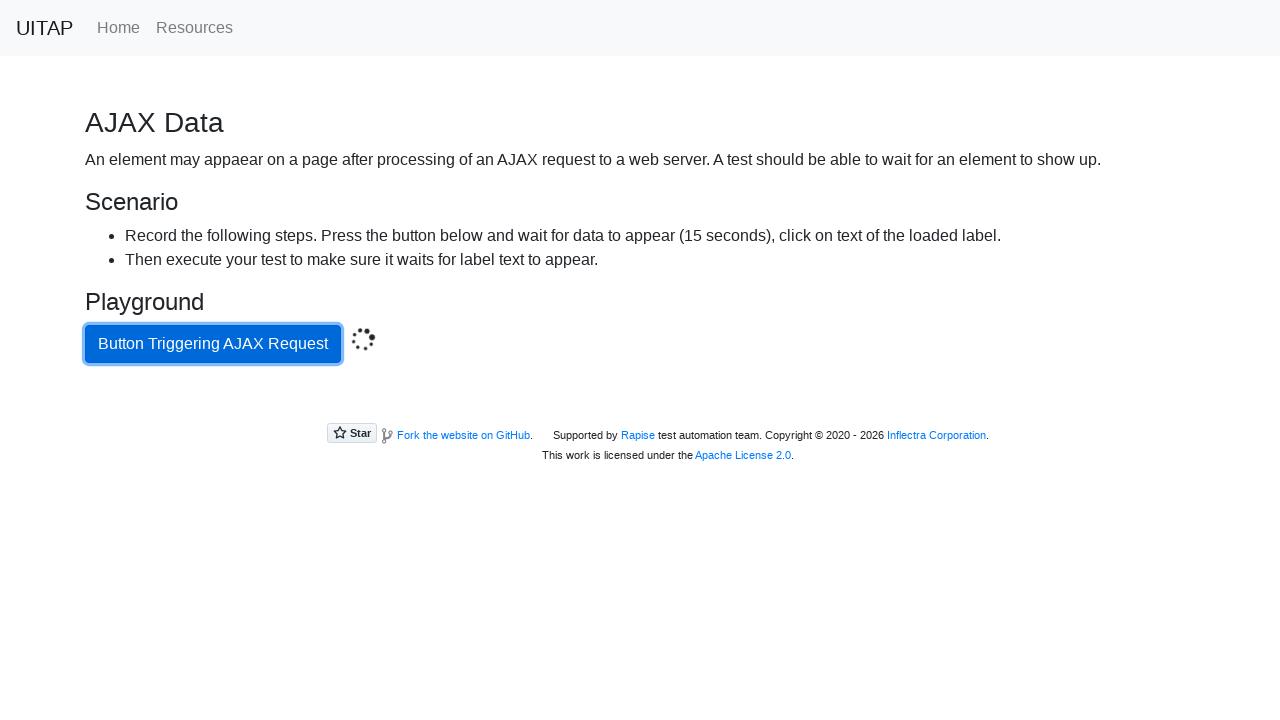

AJAX content loaded and success message appeared
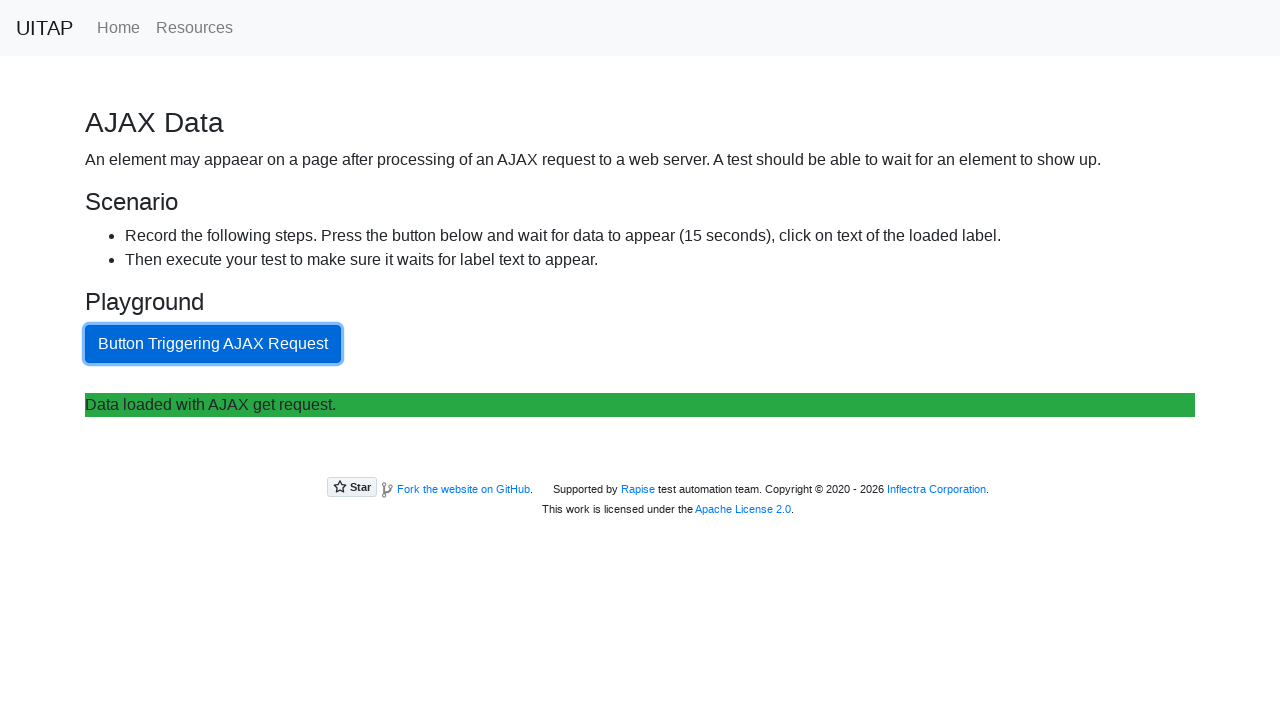

Retrieved success message text: Data loaded with AJAX get request.
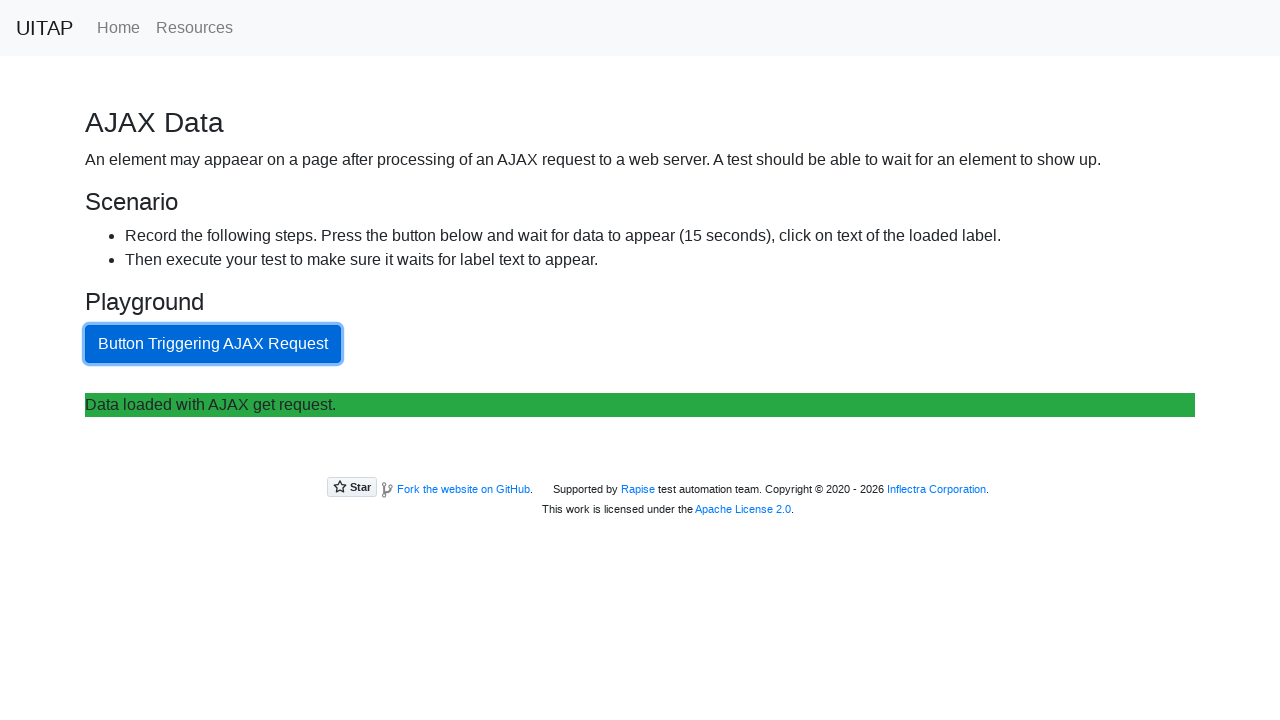

Printed success message to console
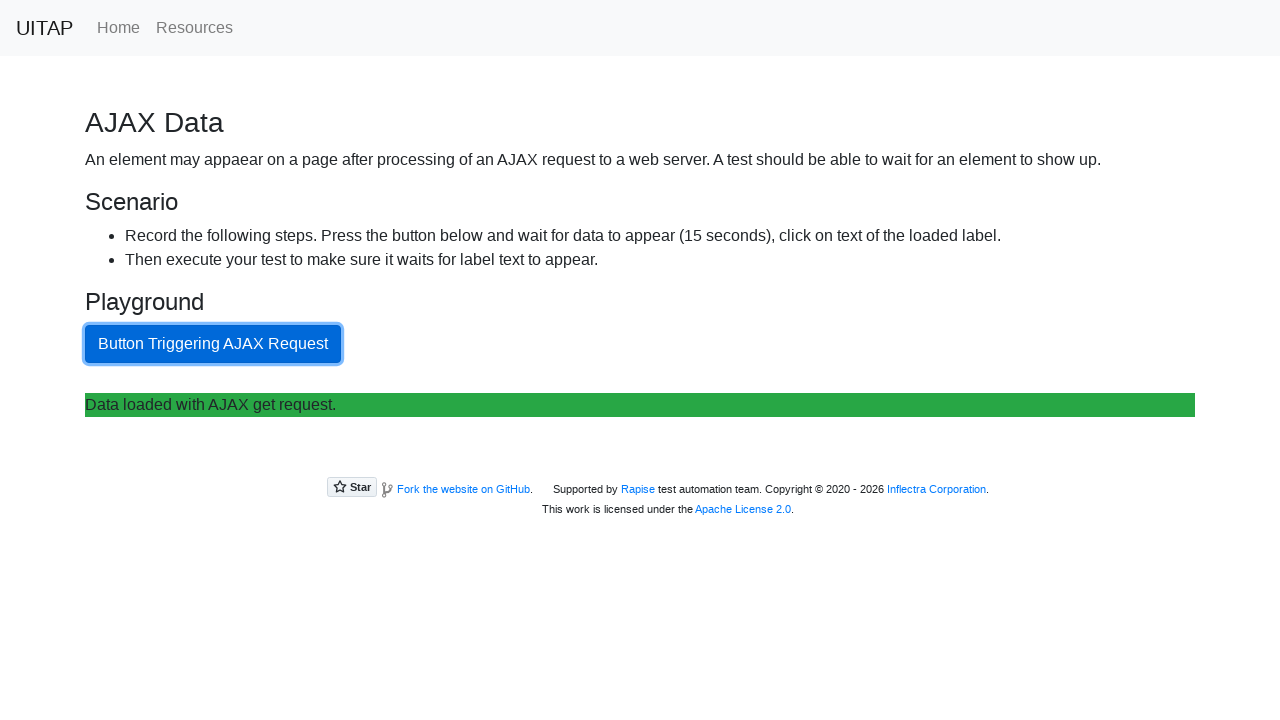

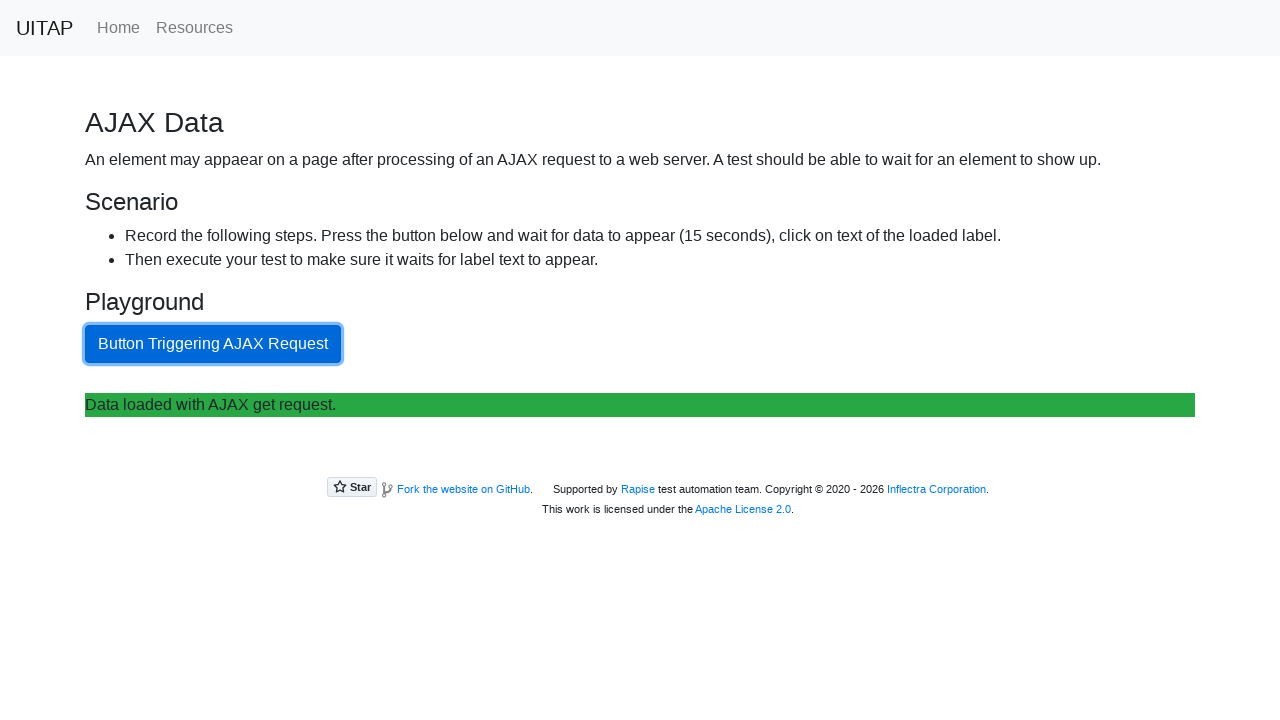